Tests the book search functionality on a PWA book app by entering a search term into a shadow DOM input field

Starting URL: https://books-pwakit.appspot.com

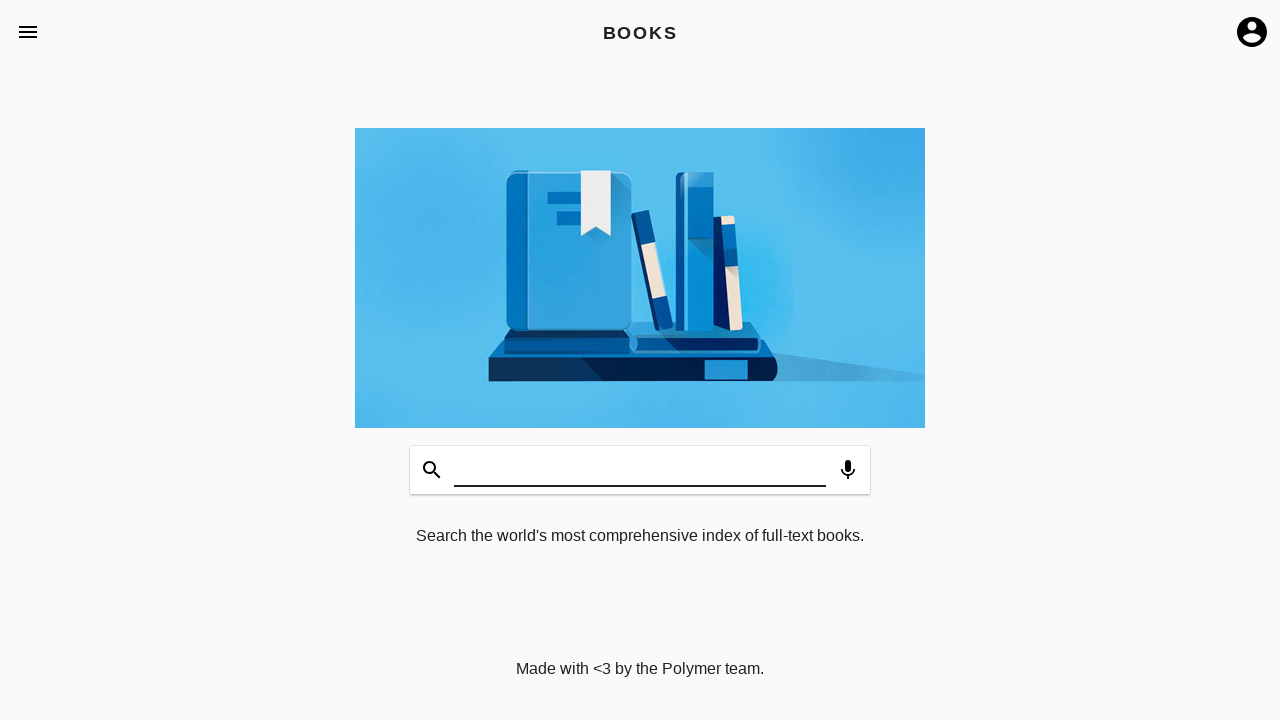

Waited 3 seconds for page to load
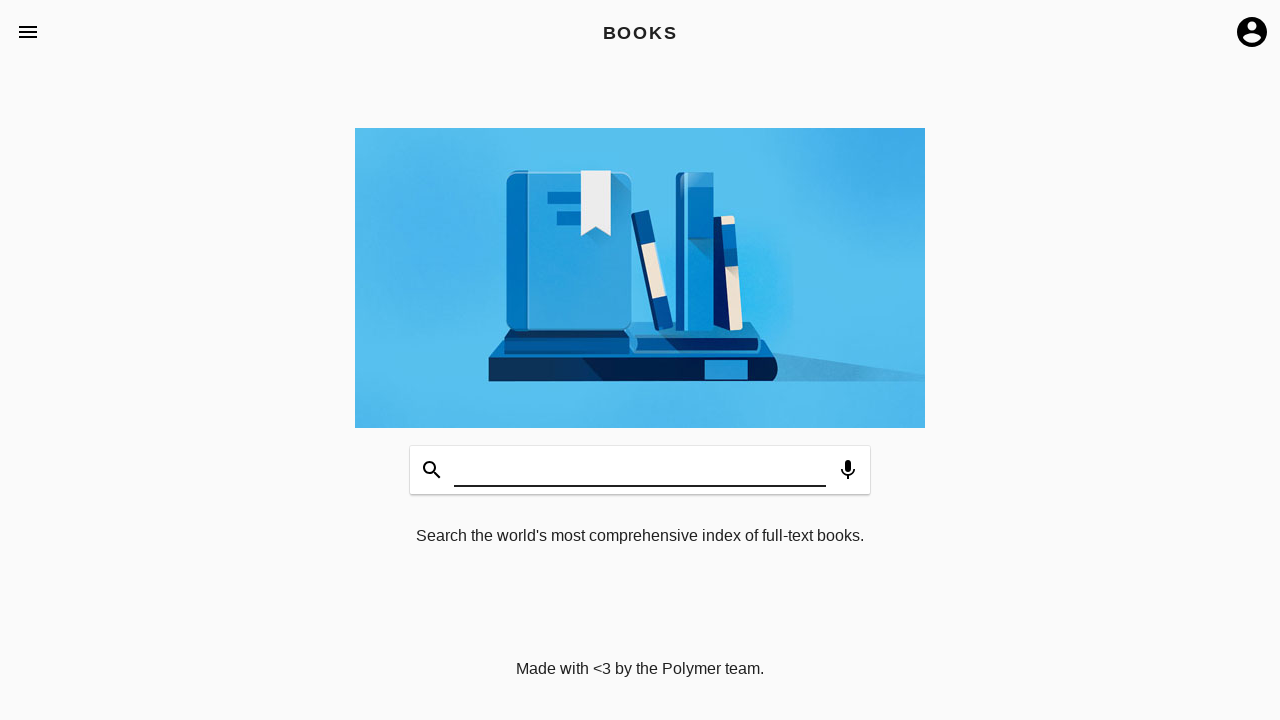

Located book-app element with shadow DOM
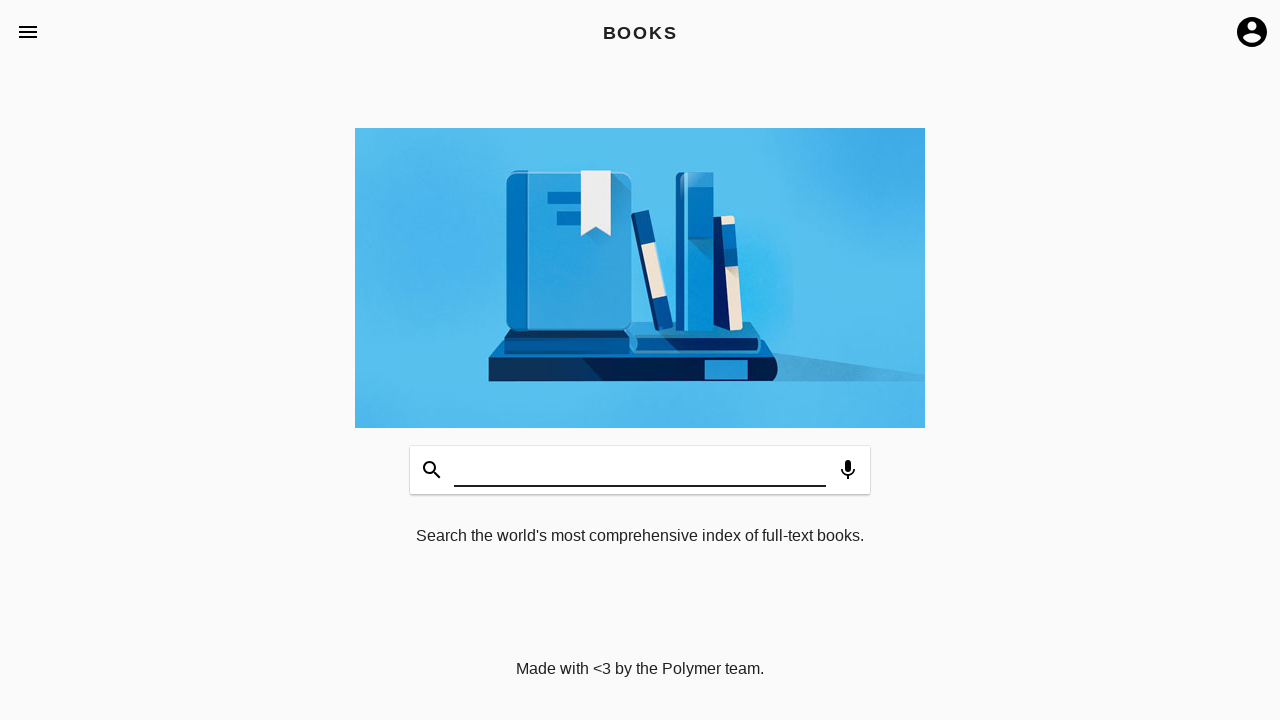

Located search input field in shadow DOM
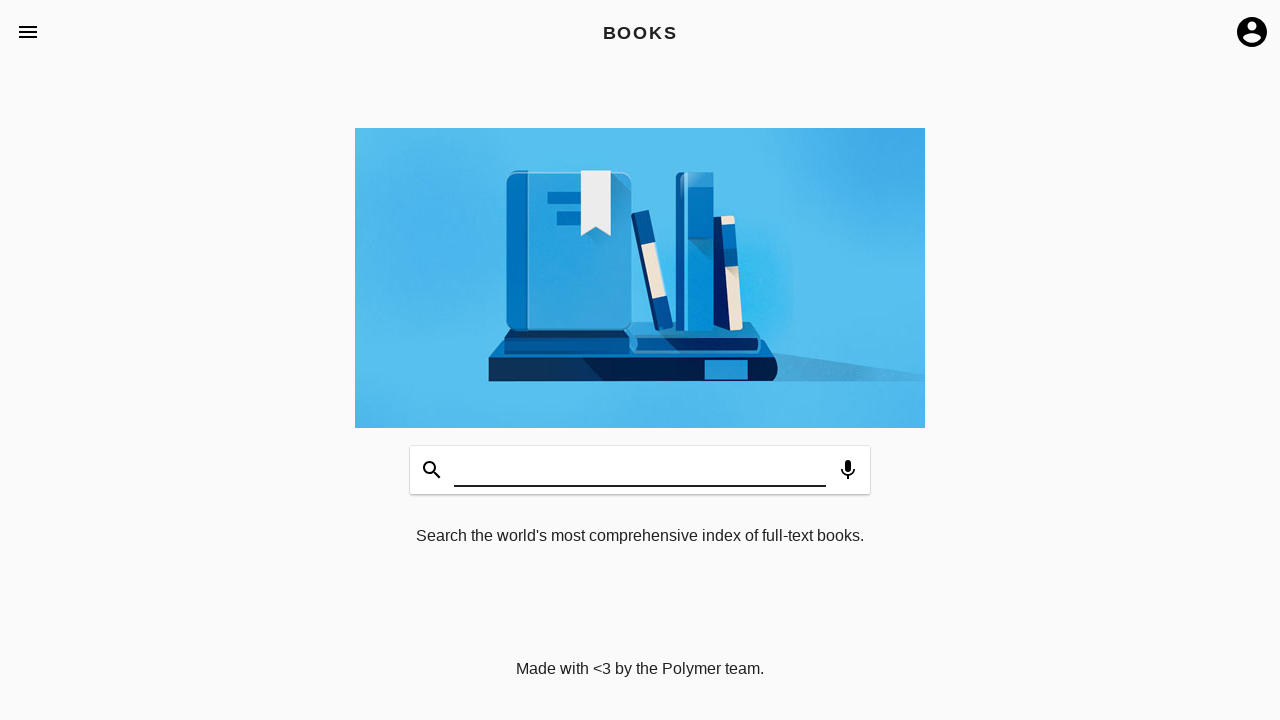

Filled search input with 'abdul kalam' on book-app[apptitle='BOOKS'] >> #input
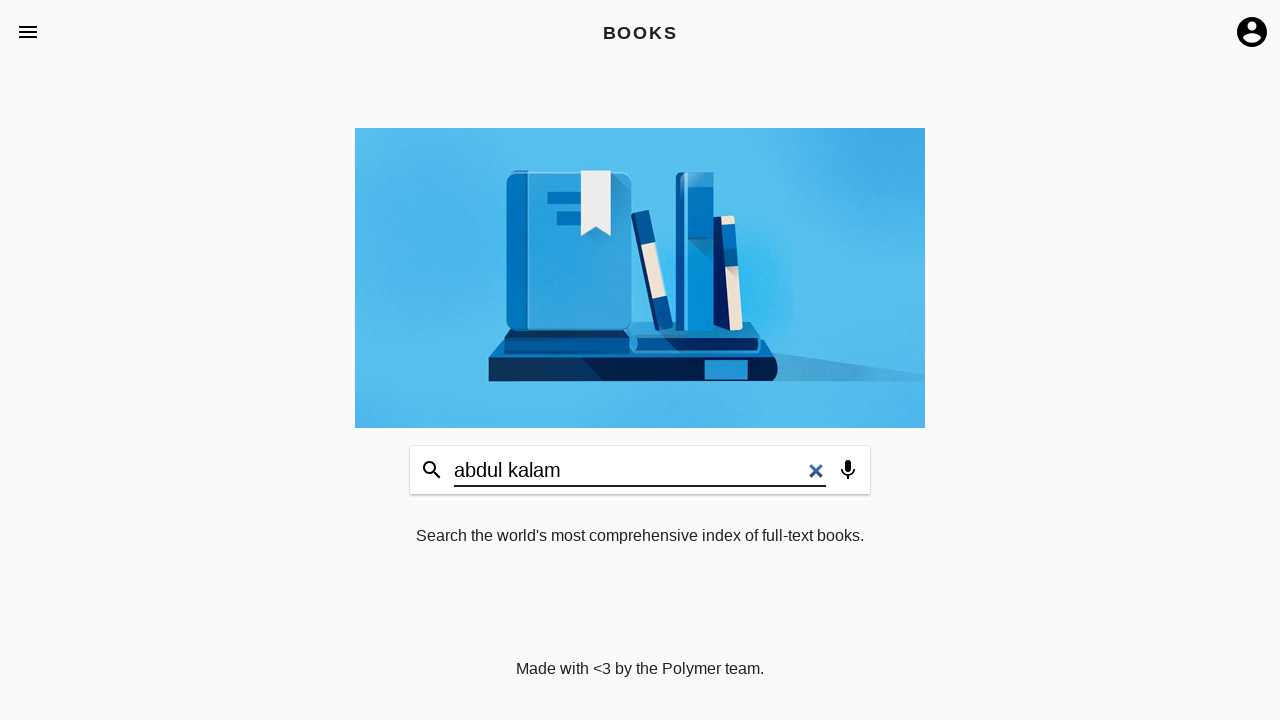

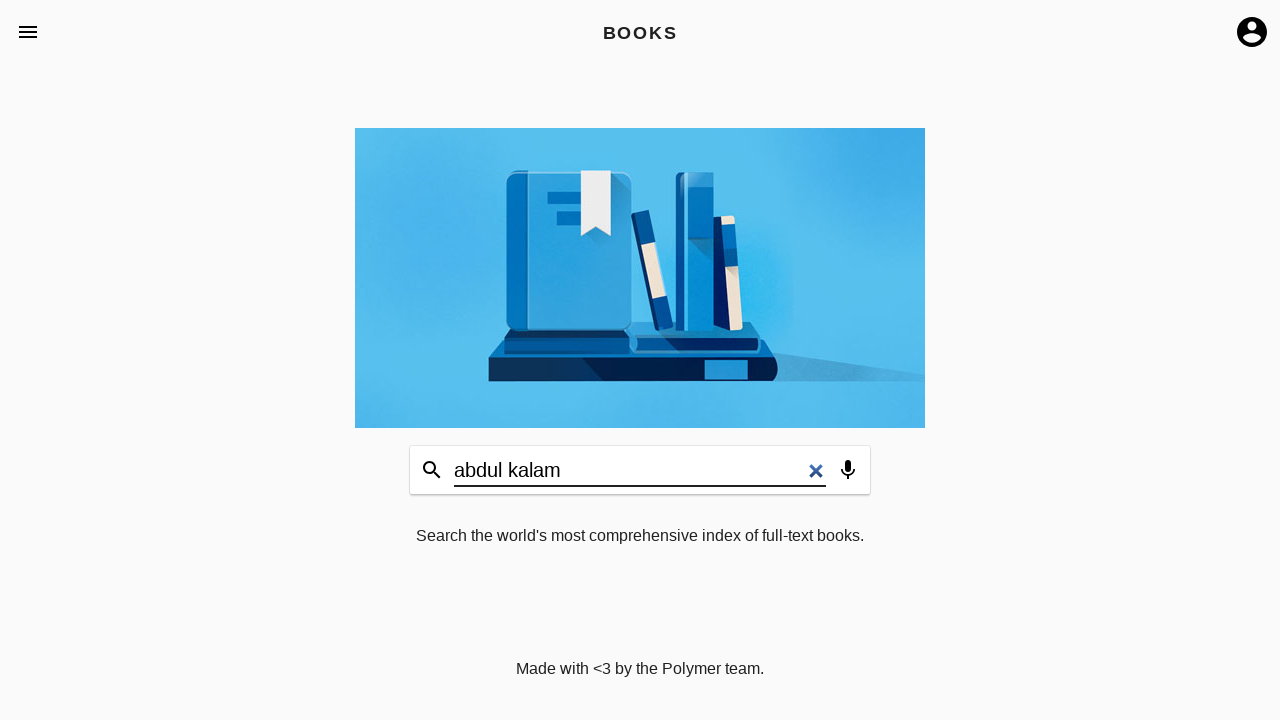